Tests the random.org list randomizer by entering multiple items into the list input field, clicking the Randomize button, and waiting for the randomized results to appear.

Starting URL: https://www.random.org/lists/

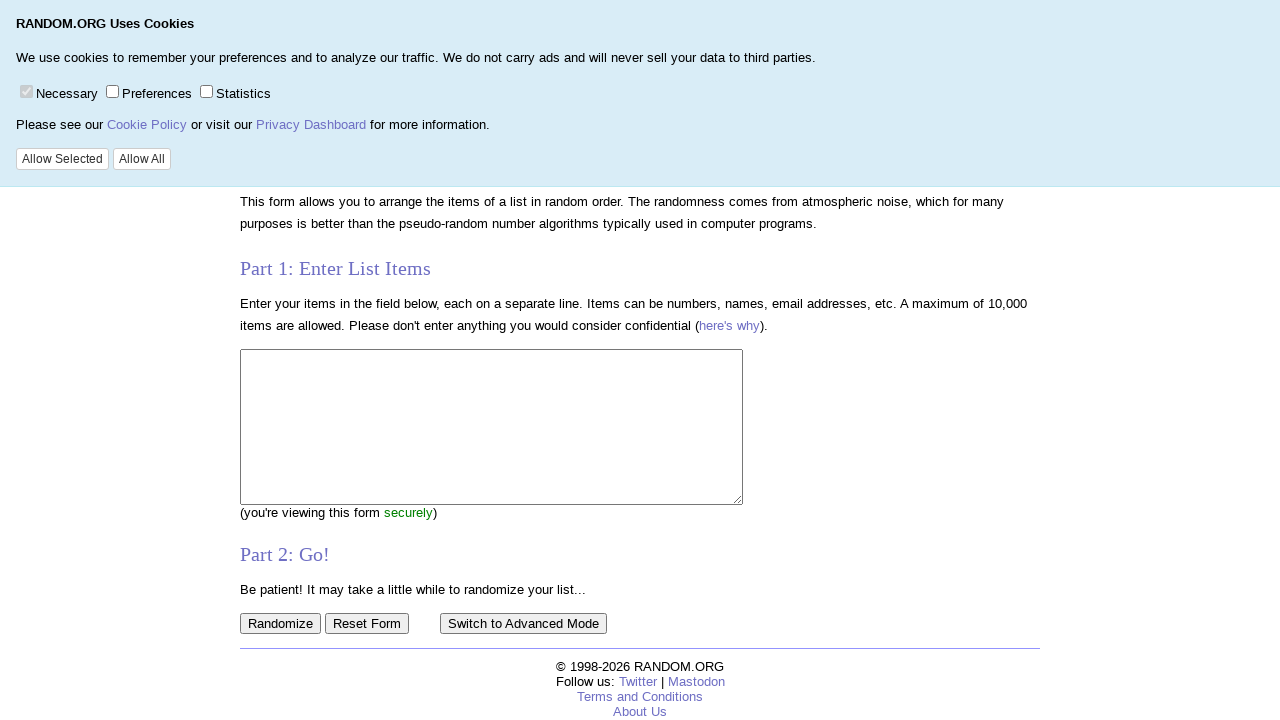

Filled list textarea with five items: Apple, Banana, Cherry, Date, Elderberry on textarea[name='list']
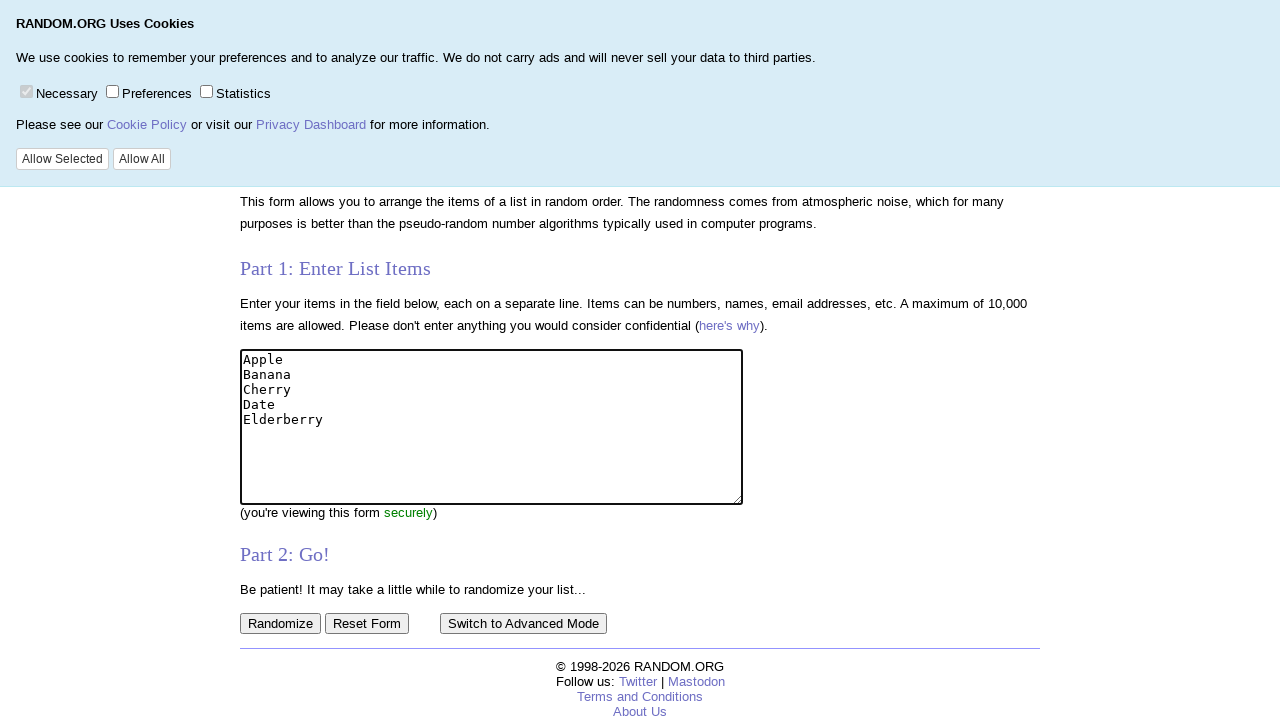

Clicked the Randomize button at (280, 624) on input[value='Randomize']
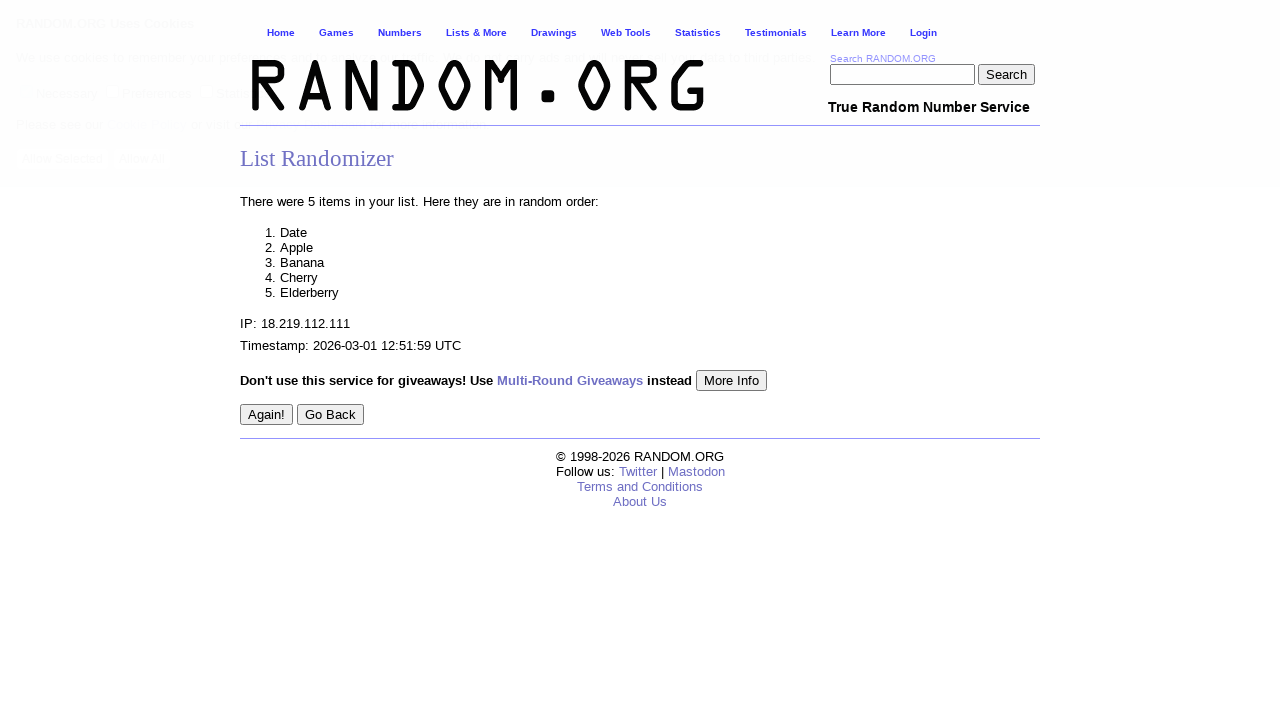

Waited for randomized results container to appear
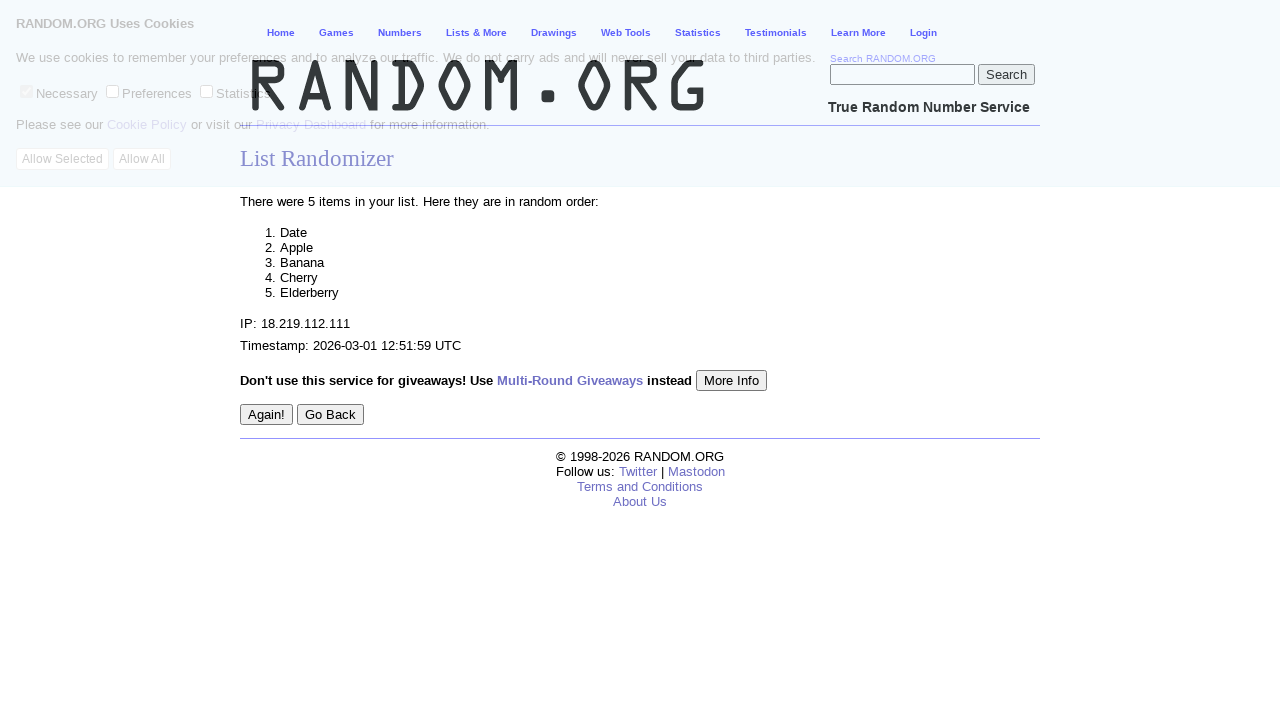

Verified randomized list items are displayed
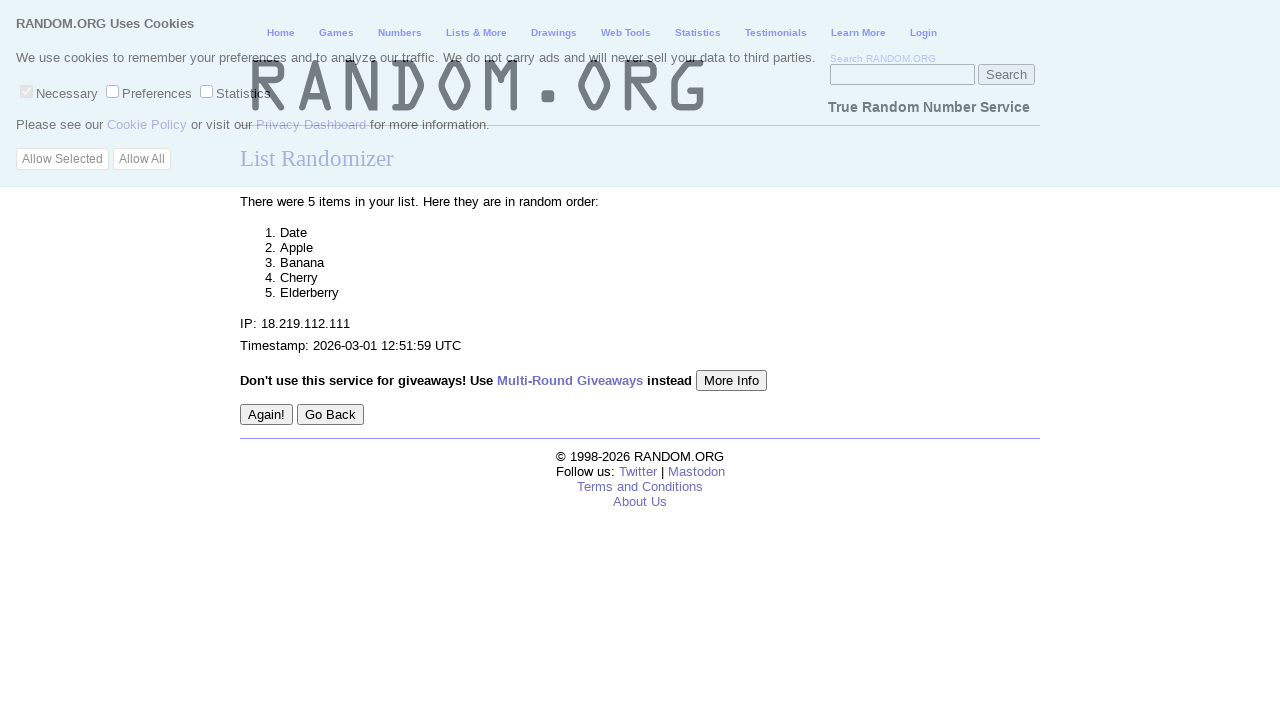

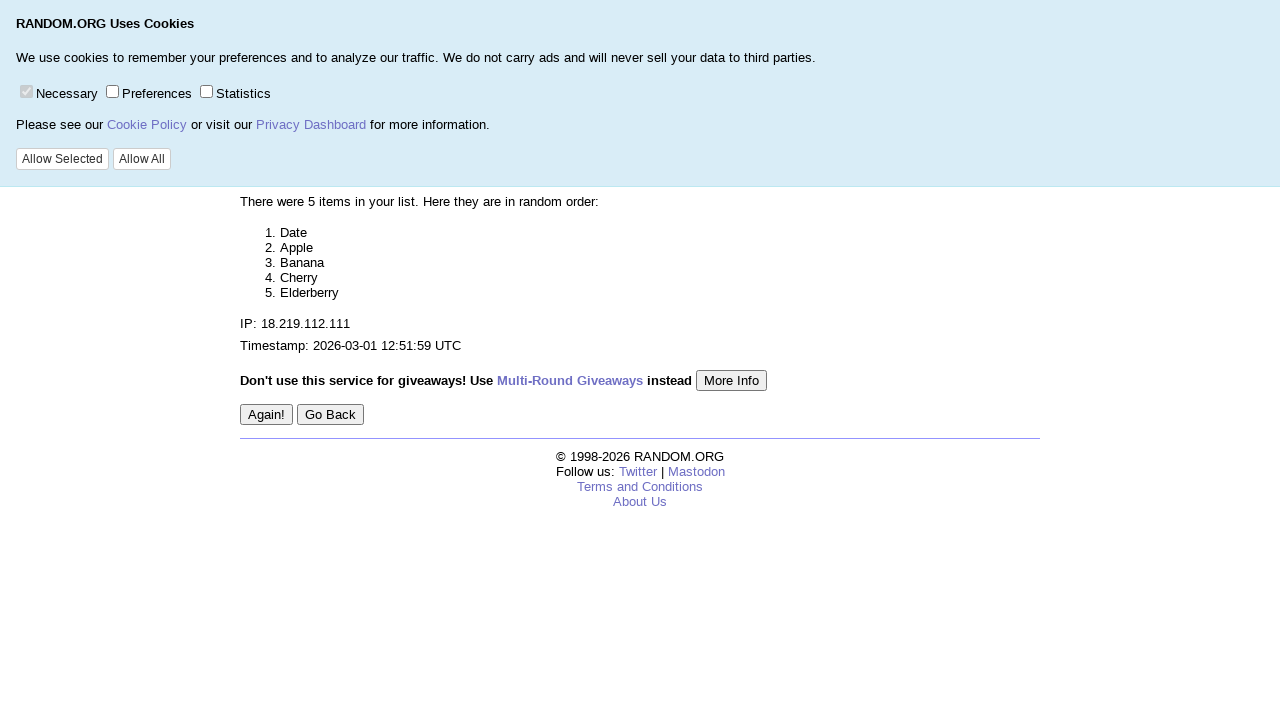